Tests clicking second Download for iOS link

Starting URL: https://github.com/mobile

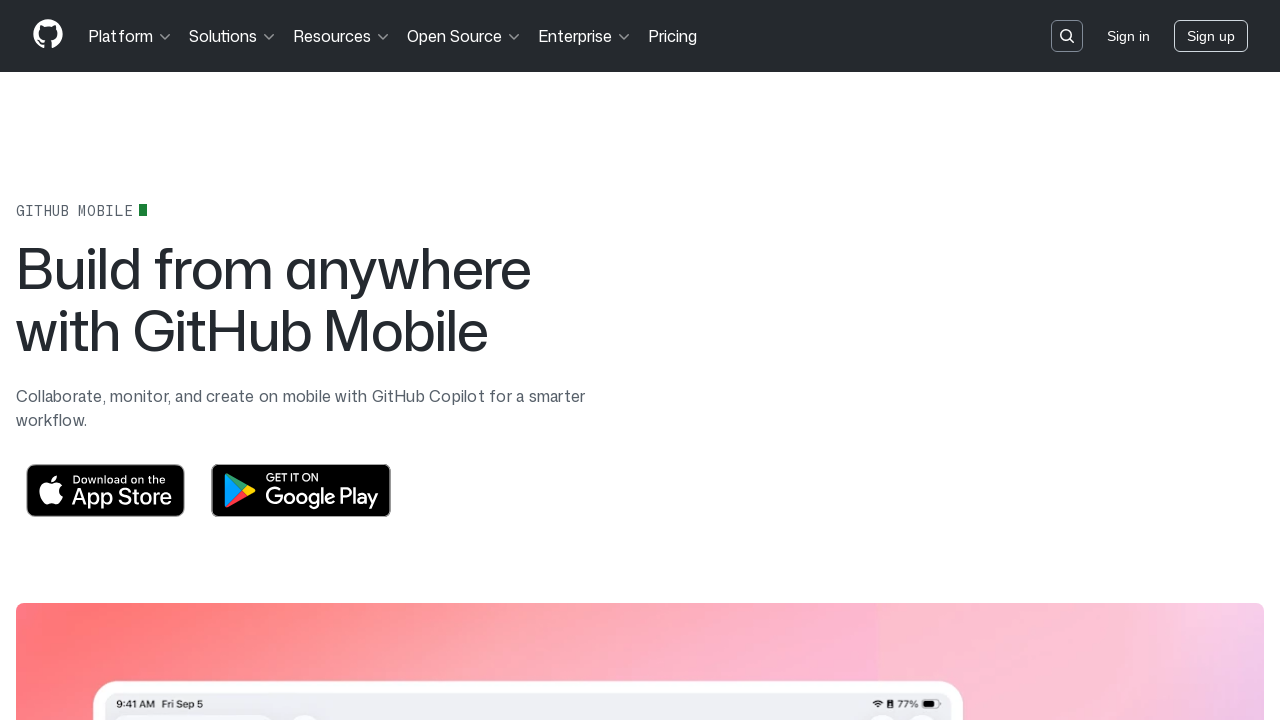

Clicked second Download for iOS link at (738, 340) on [aria-label='Download for iOS'] >> nth=1
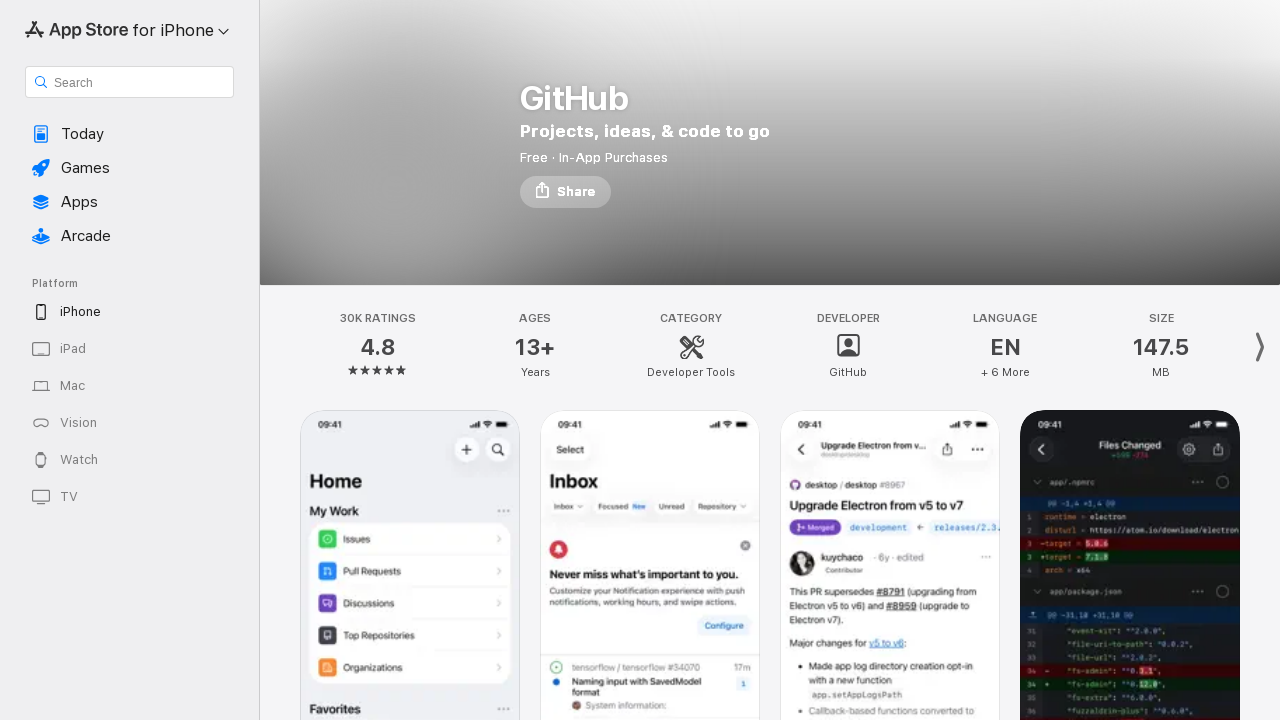

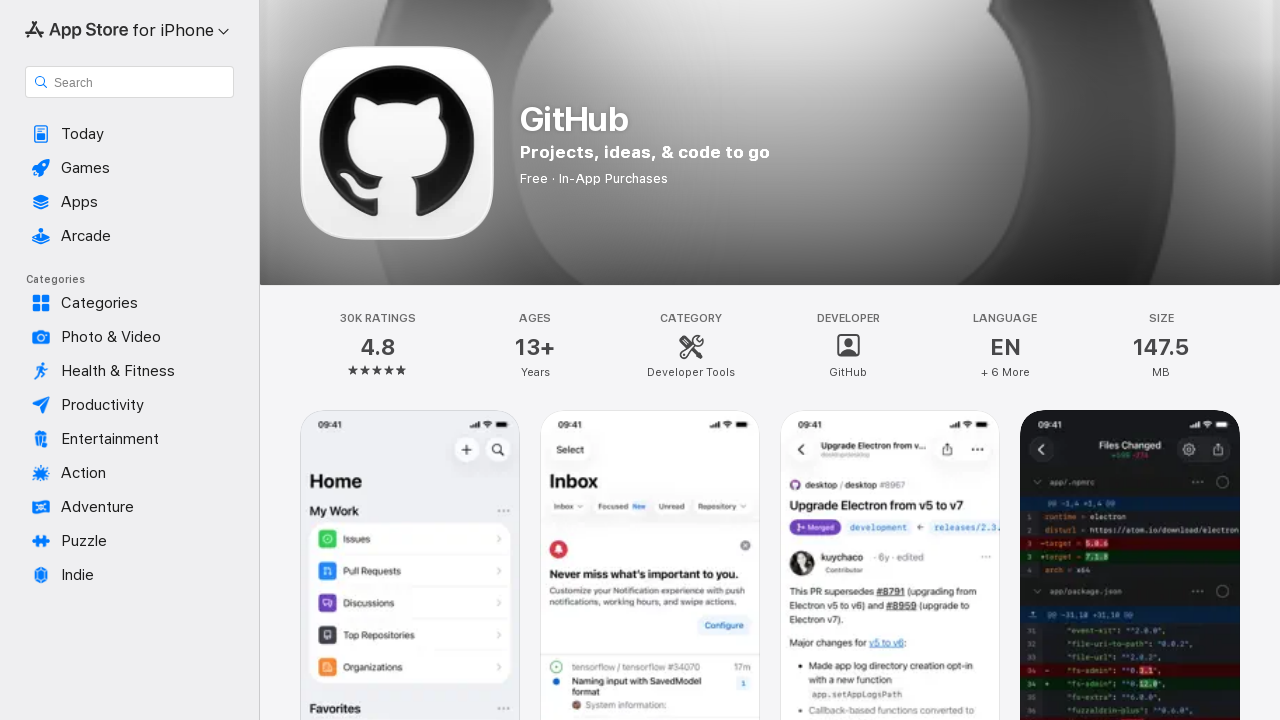